Tests dynamic elements on a page by finding menu options that randomly appear/disappear and refreshing until all 5 options are found

Starting URL: http://the-internet.herokuapp.com/disappearing_elements

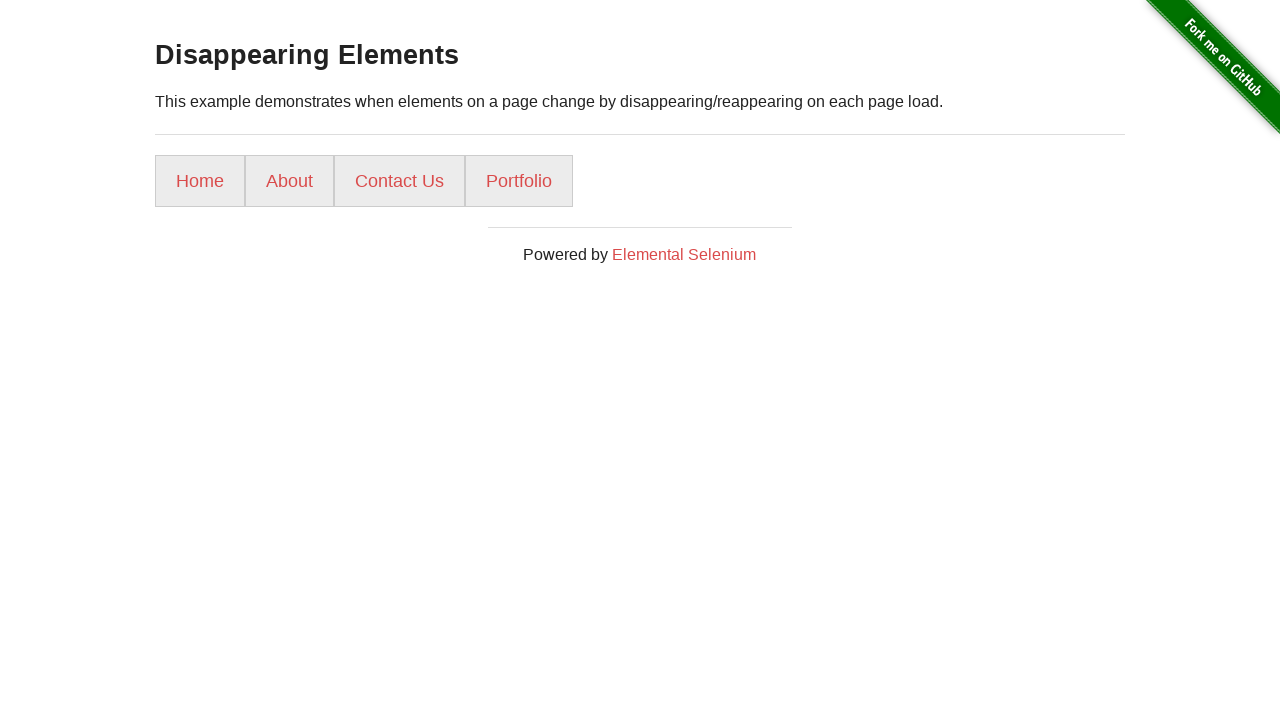

Navigated to disappearing elements page
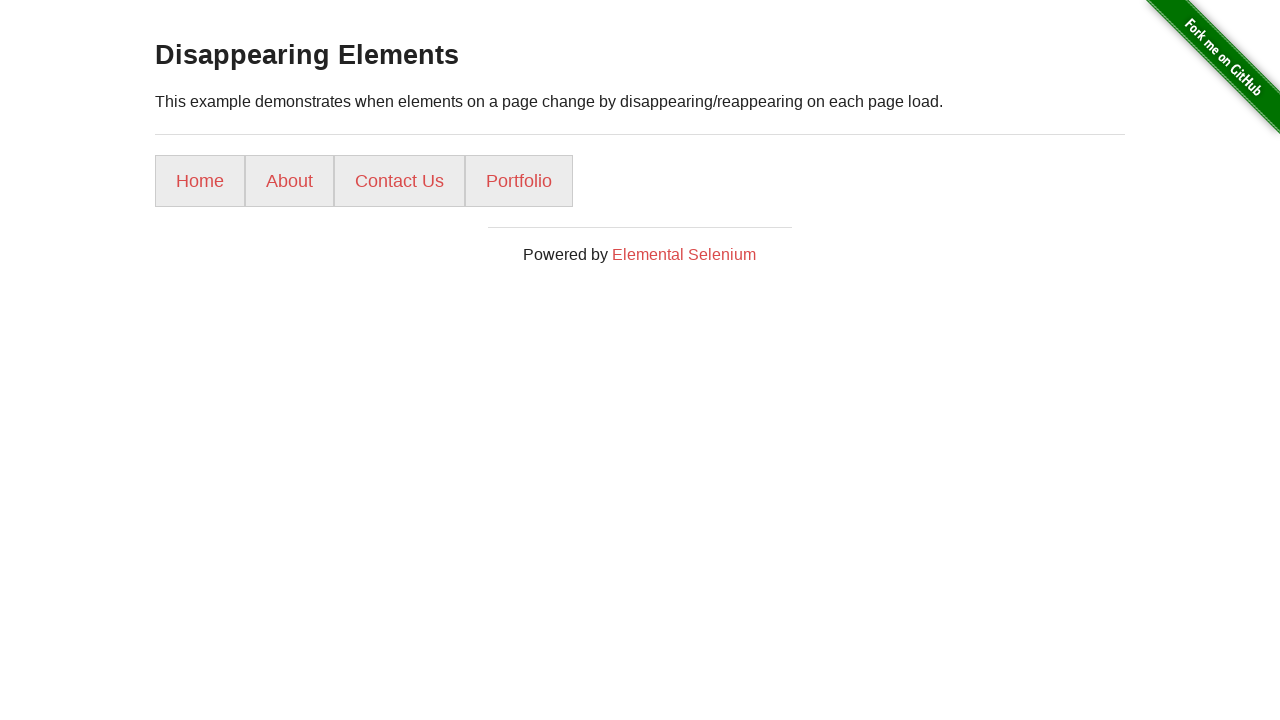

Found menu option 1: Home
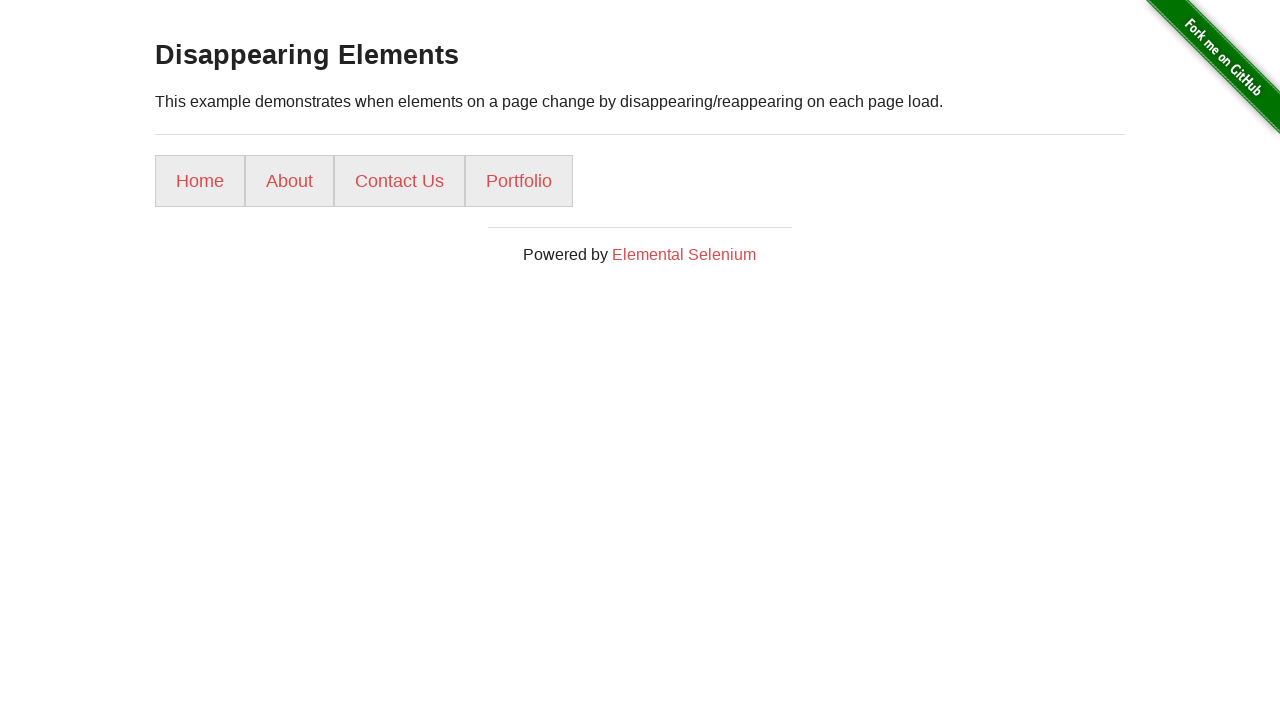

Found menu option 2: About
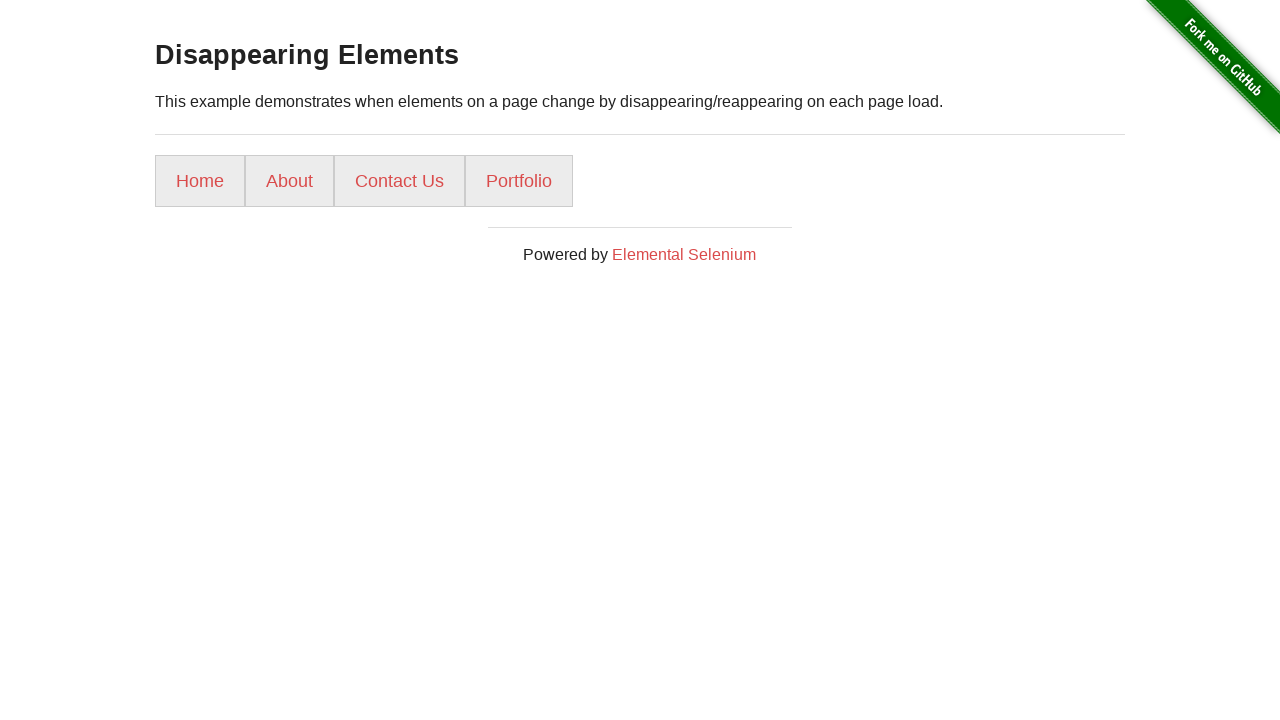

Found menu option 3: Contact Us
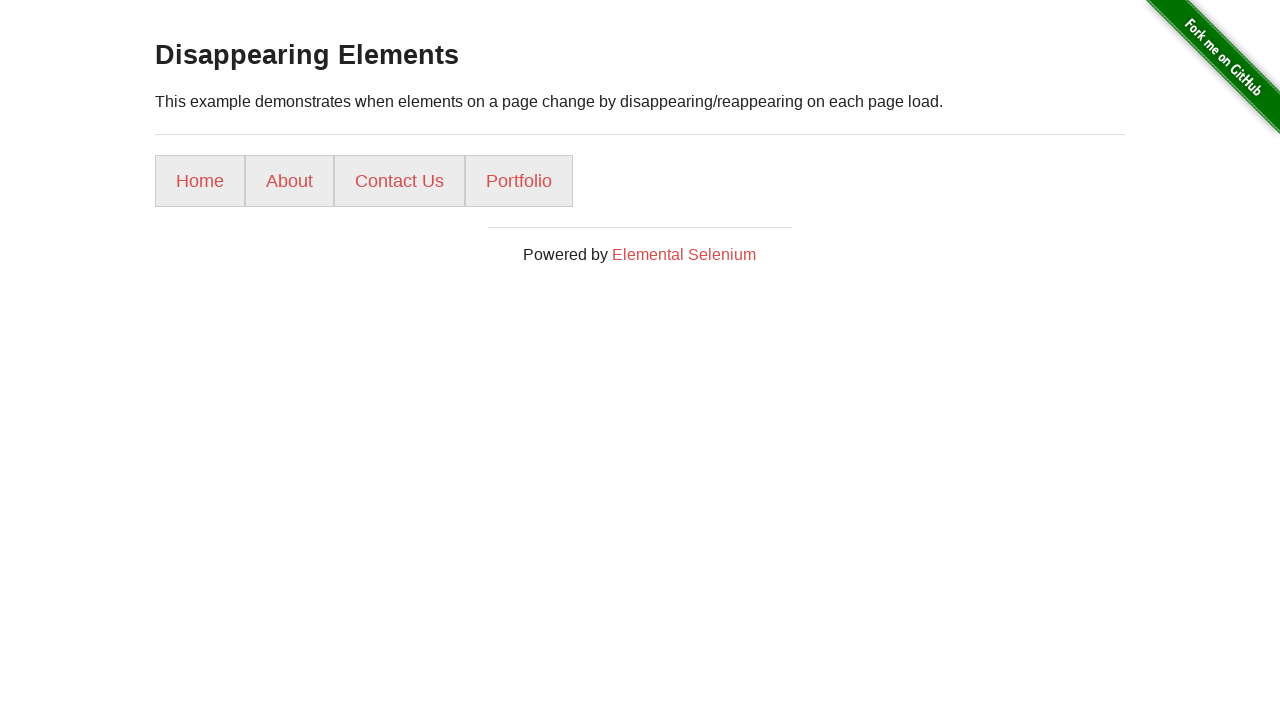

Found menu option 4: Portfolio
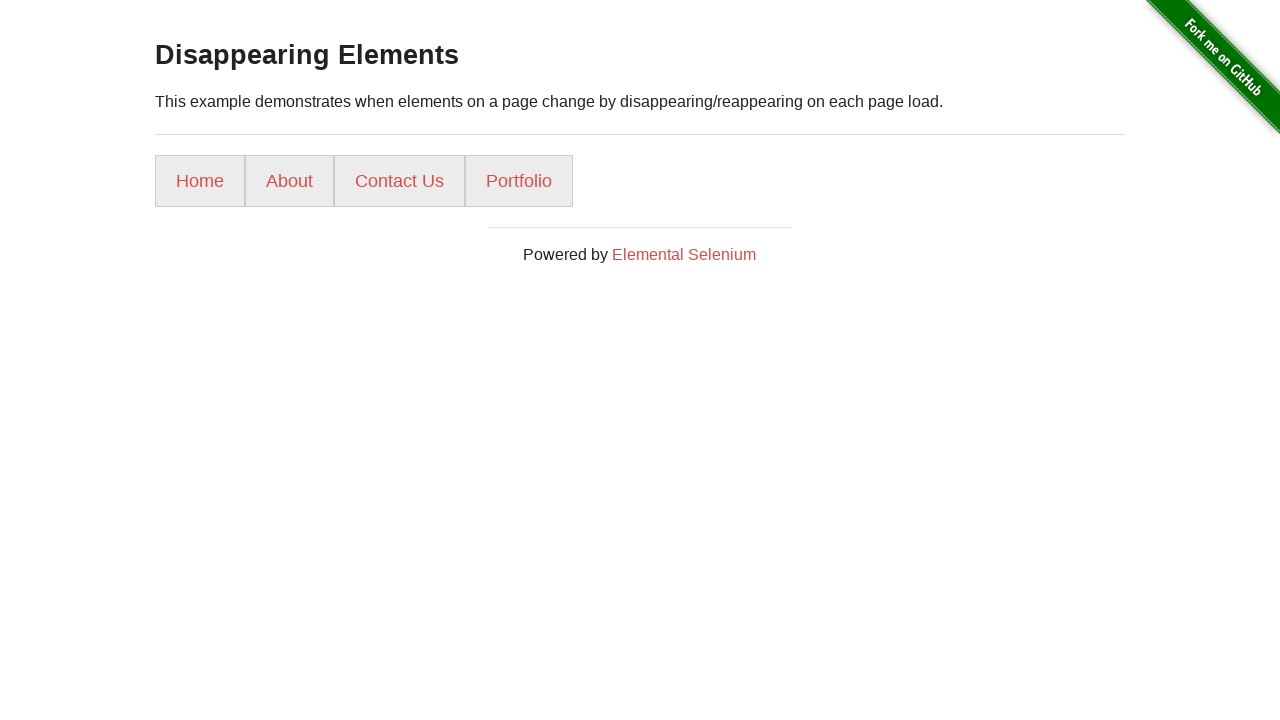

Reloaded page (attempt 2) - found 4/5 options so far
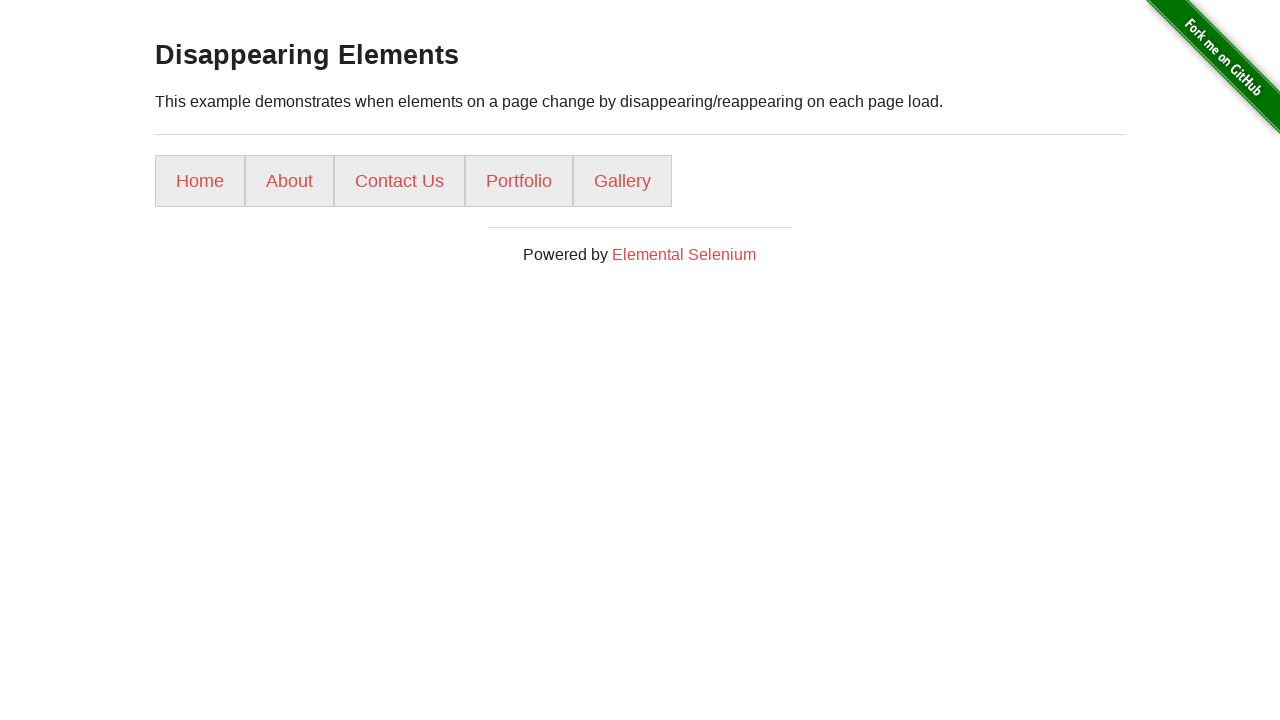

Found menu option 1: Home
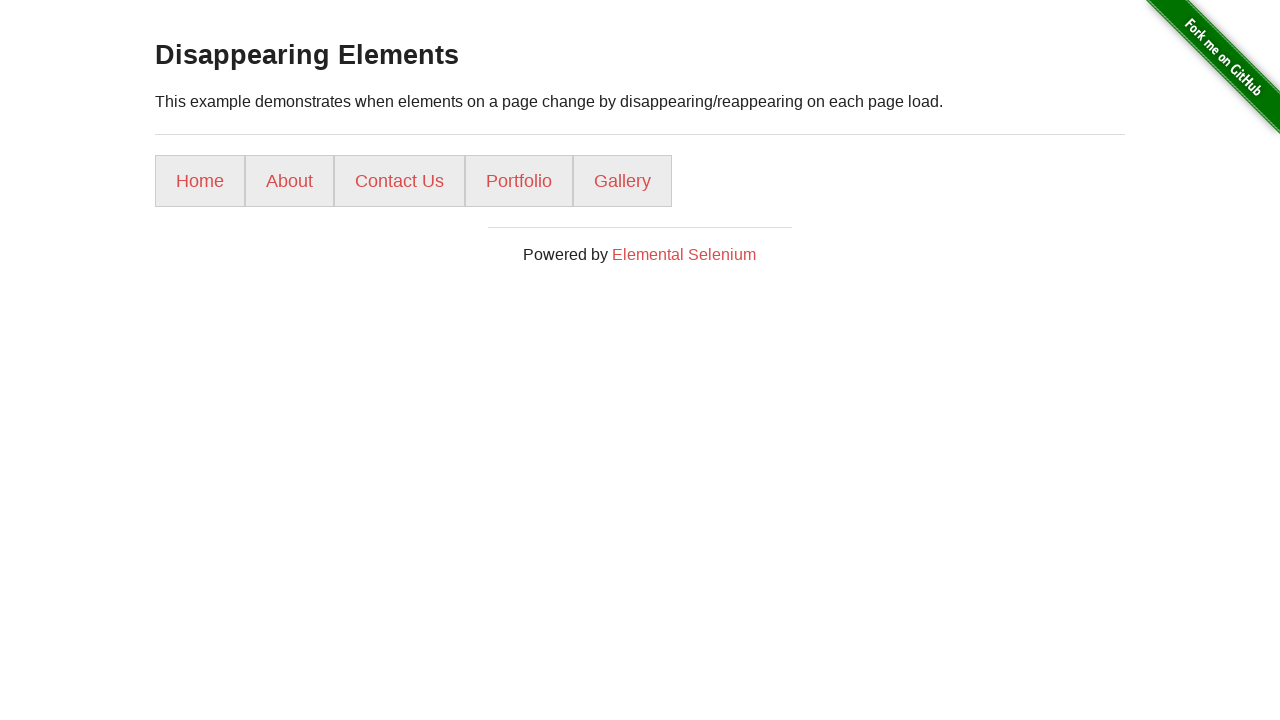

Found menu option 2: About
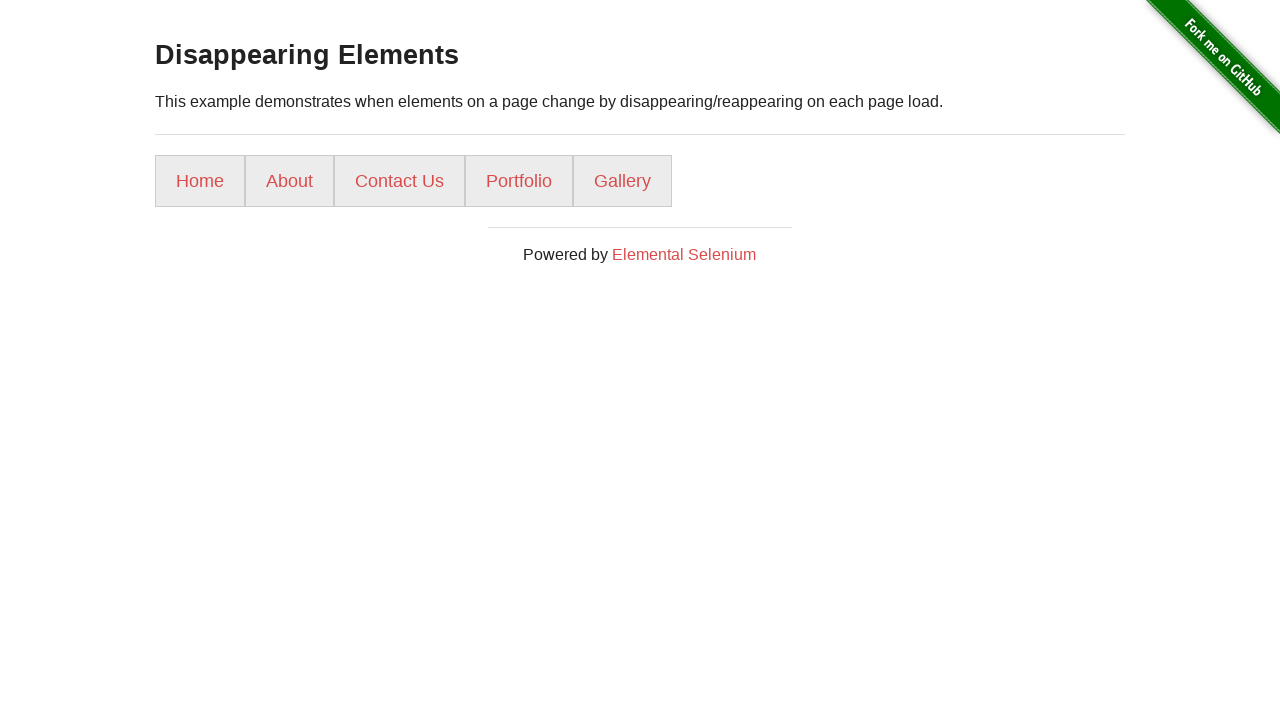

Found menu option 3: Contact Us
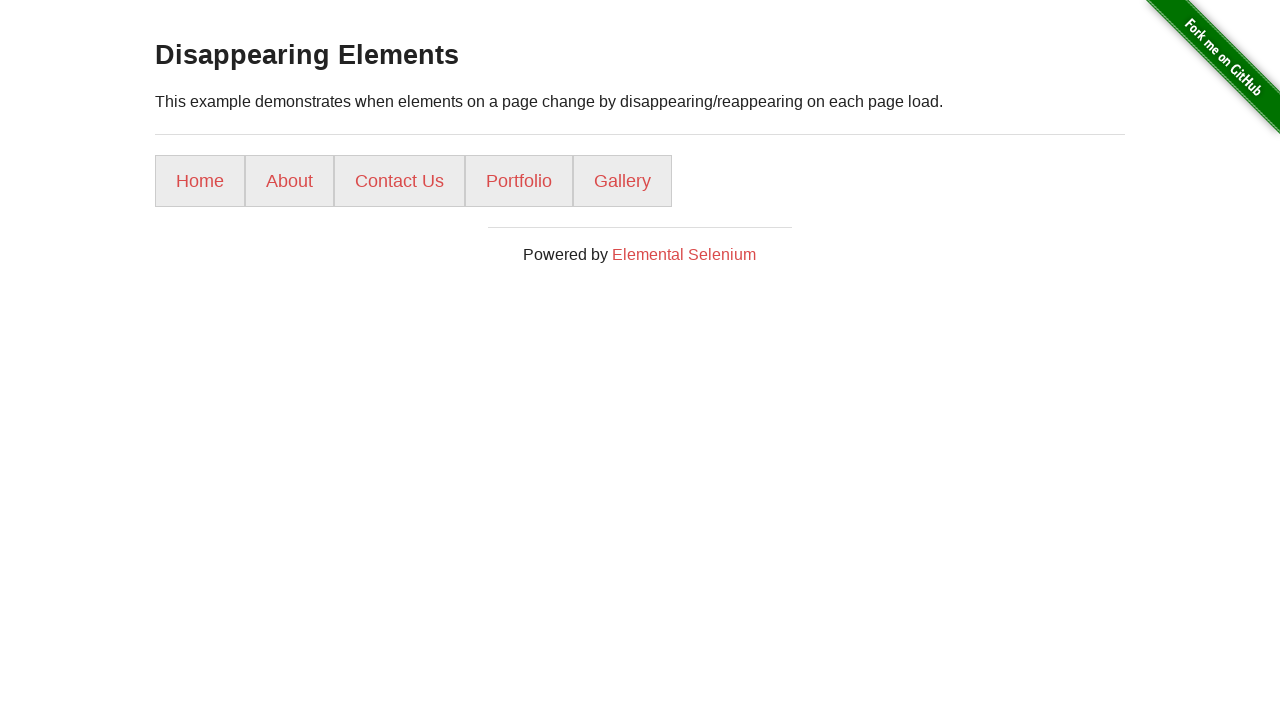

Found menu option 4: Portfolio
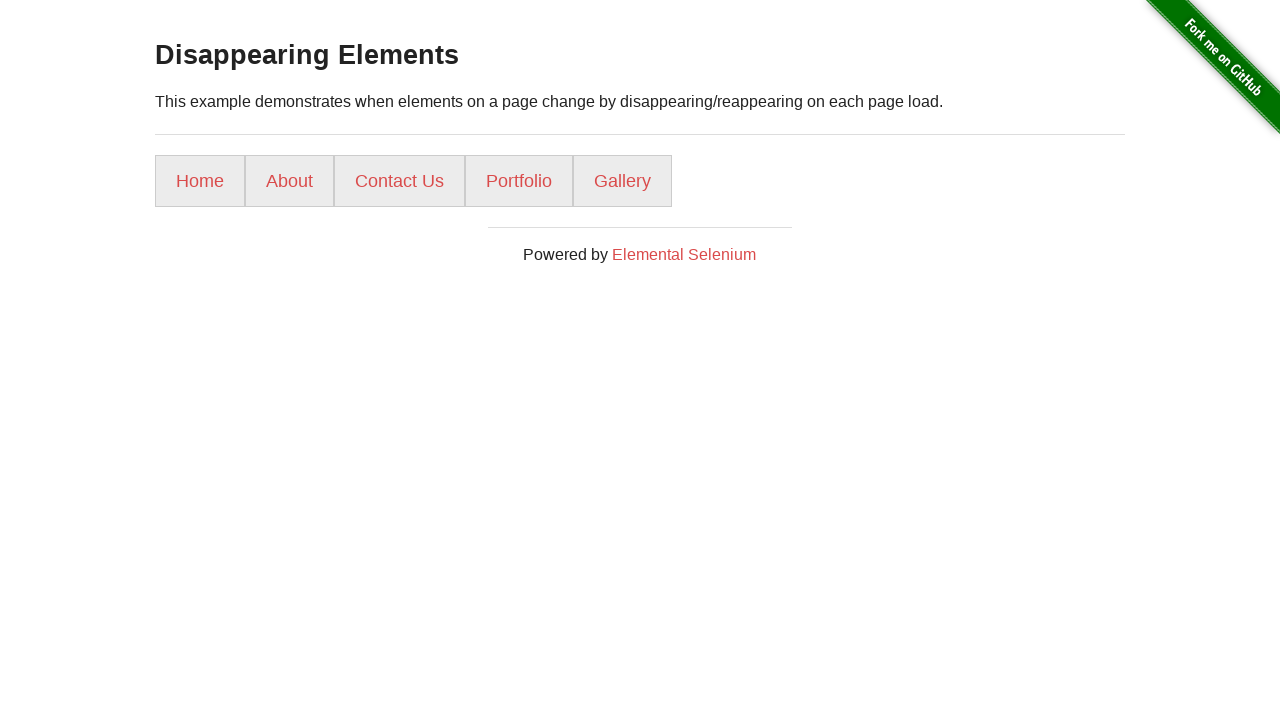

Found menu option 5: Gallery
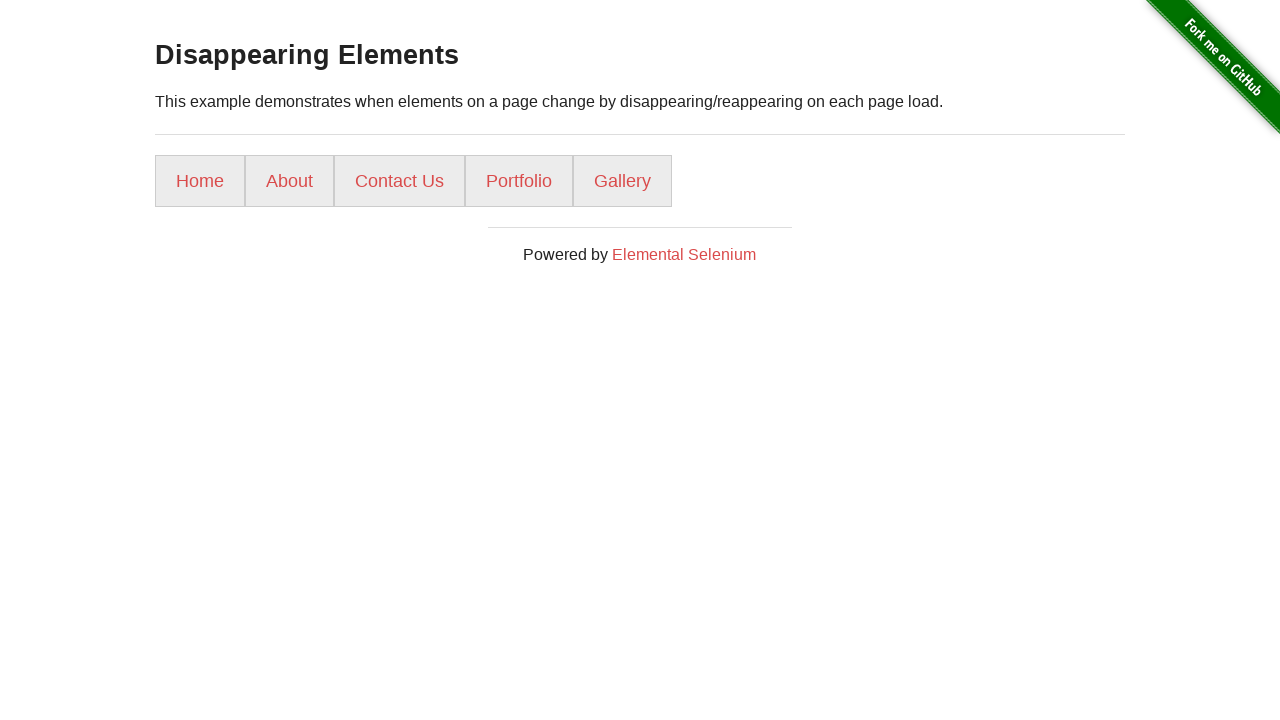

Successfully found all 5 menu options after 2 attempts
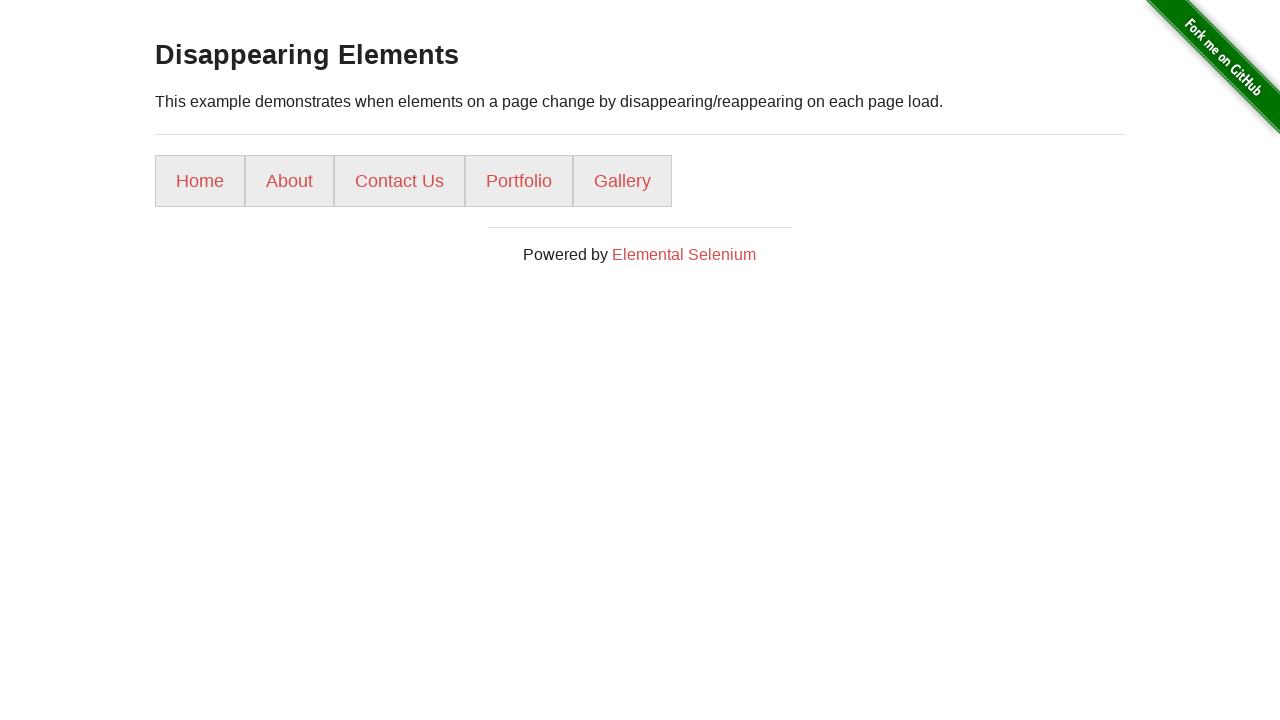

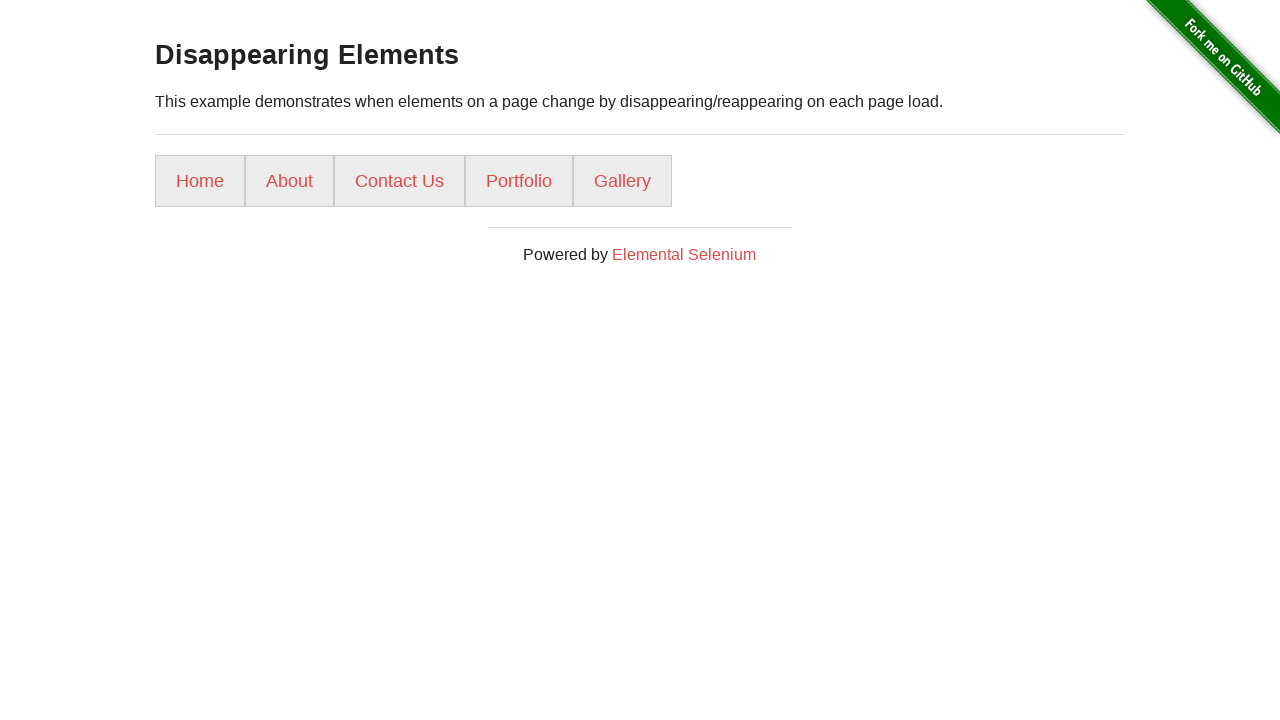